Tests dropdown functionality on a signup page by selecting a state from a single-select dropdown and multiple hobbies from a multi-select dropdown

Starting URL: https://freelance-learn-automation.vercel.app/signup

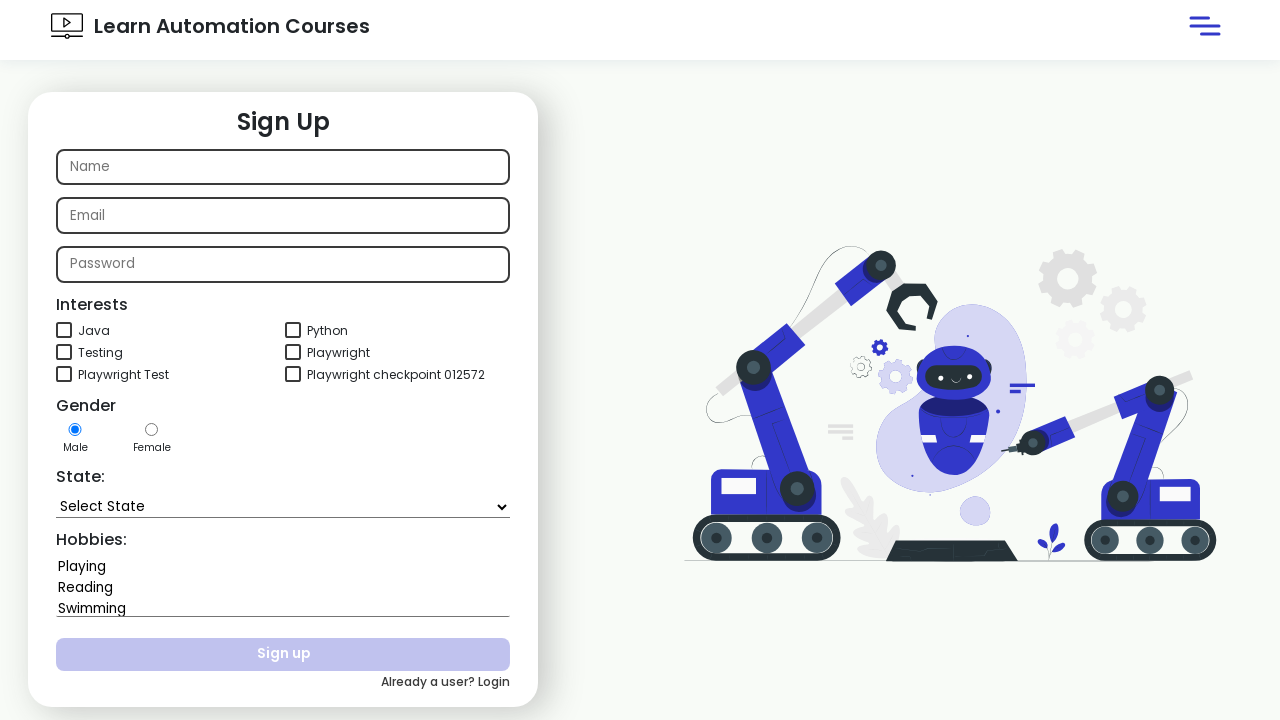

Selected 'Goa' from the state dropdown on #state
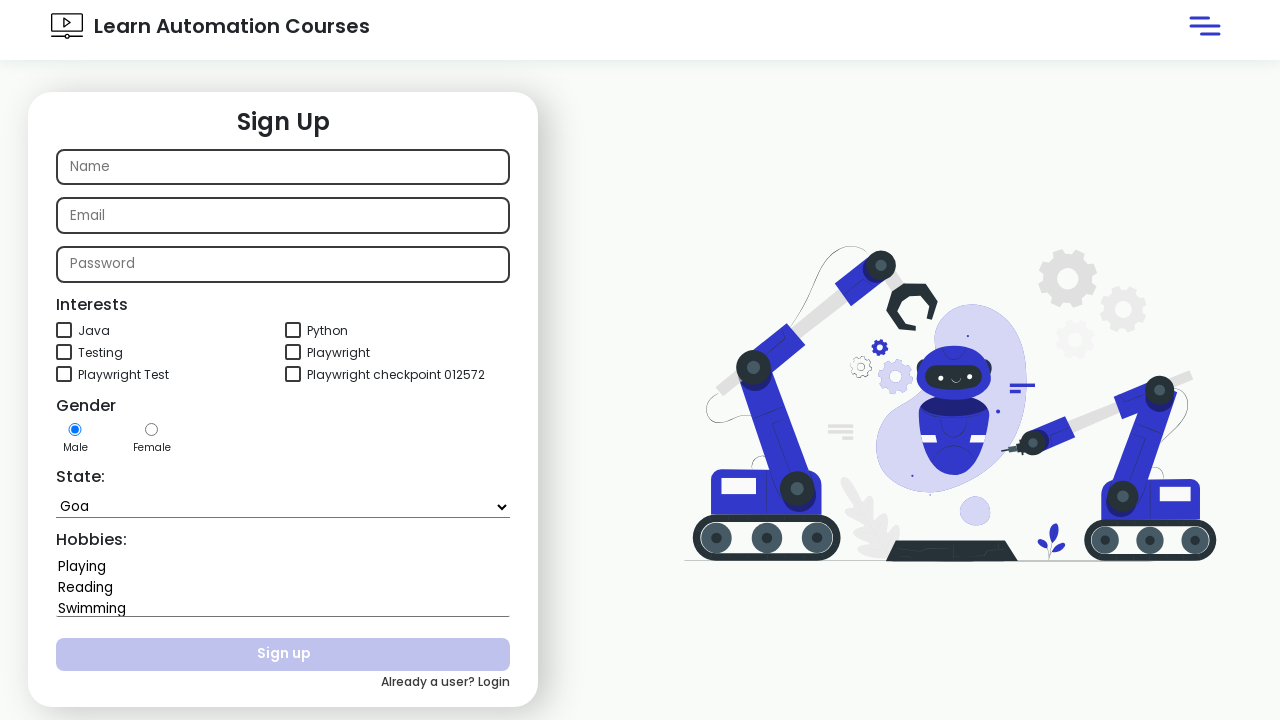

Selected 'Reading' from the hobbies multi-select dropdown on select[name='hobbies']
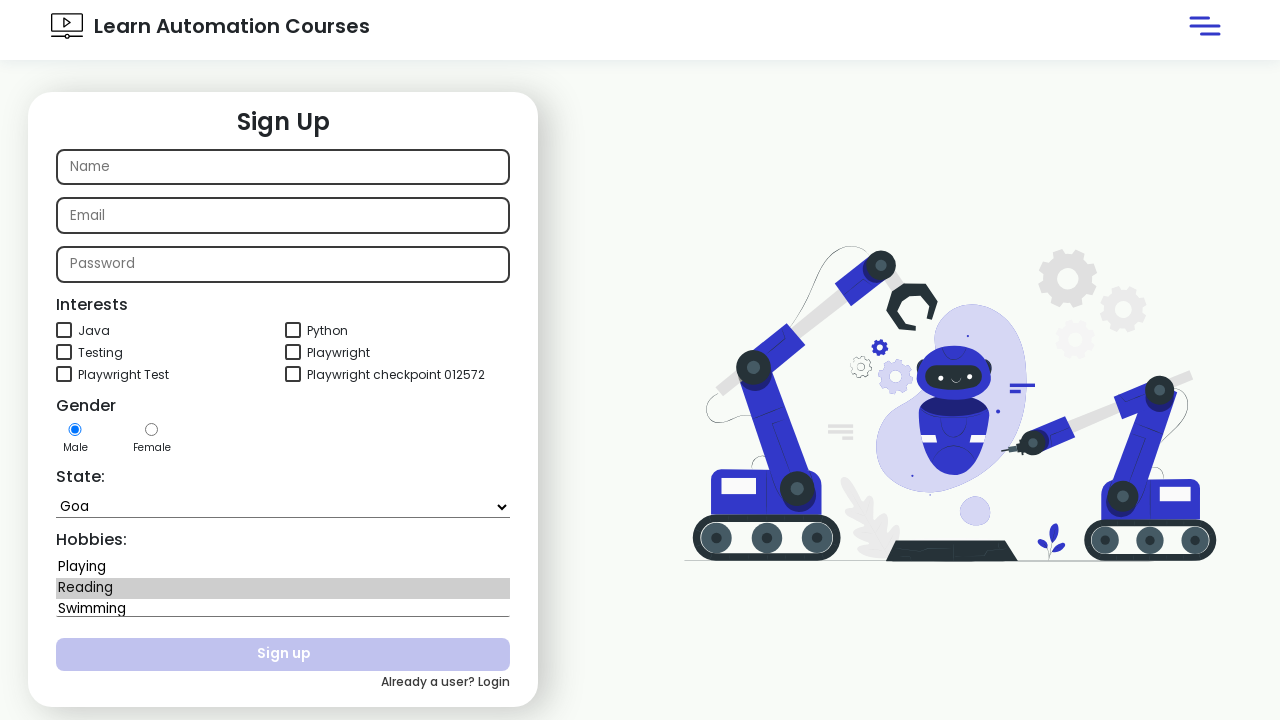

Selected 'Reading' and 'Singing' from the hobbies multi-select dropdown on select[name='hobbies']
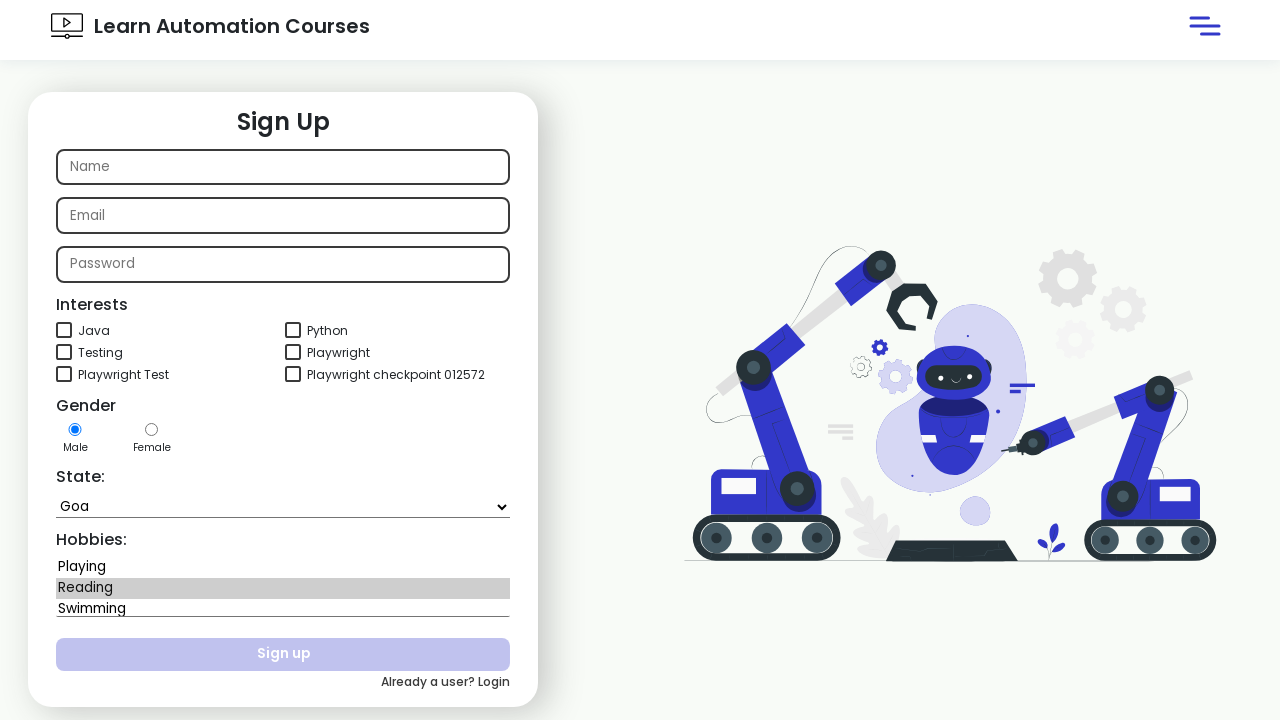

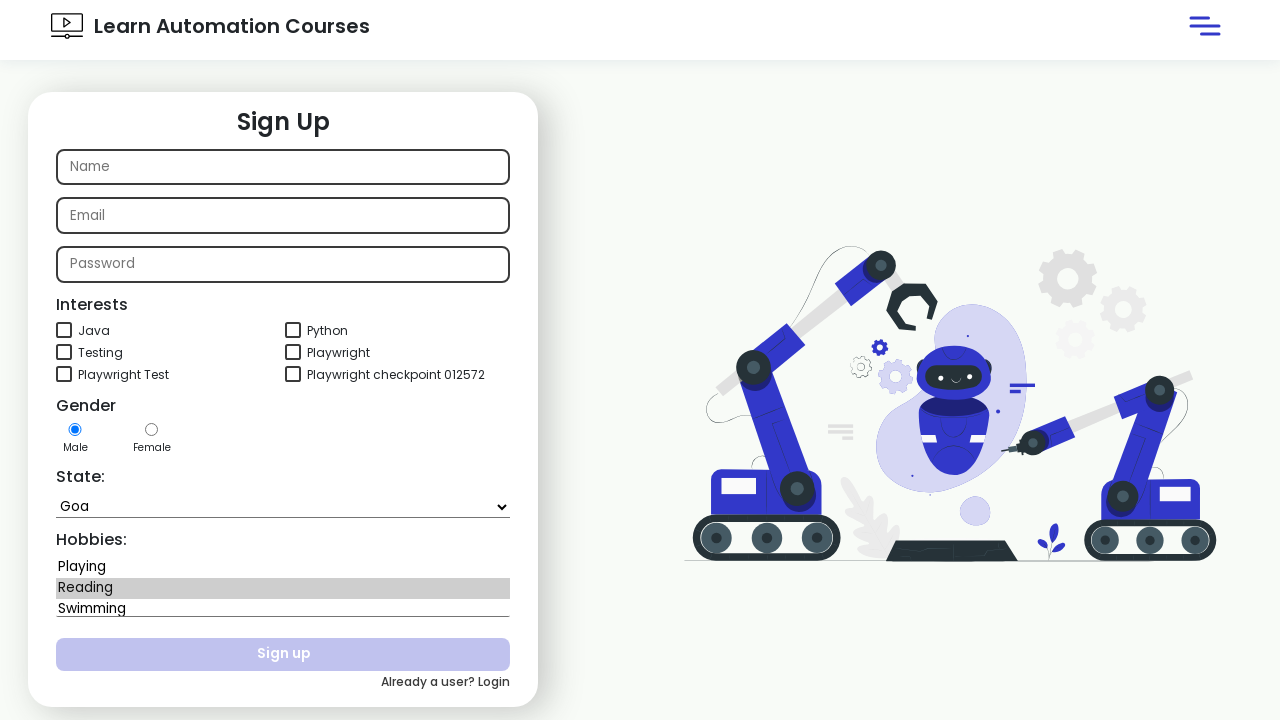